Waits for a specific price to appear, then solves a mathematical problem by extracting a value, calculating its result, and submitting the answer

Starting URL: https://suninjuly.github.io/explicit_wait2.html

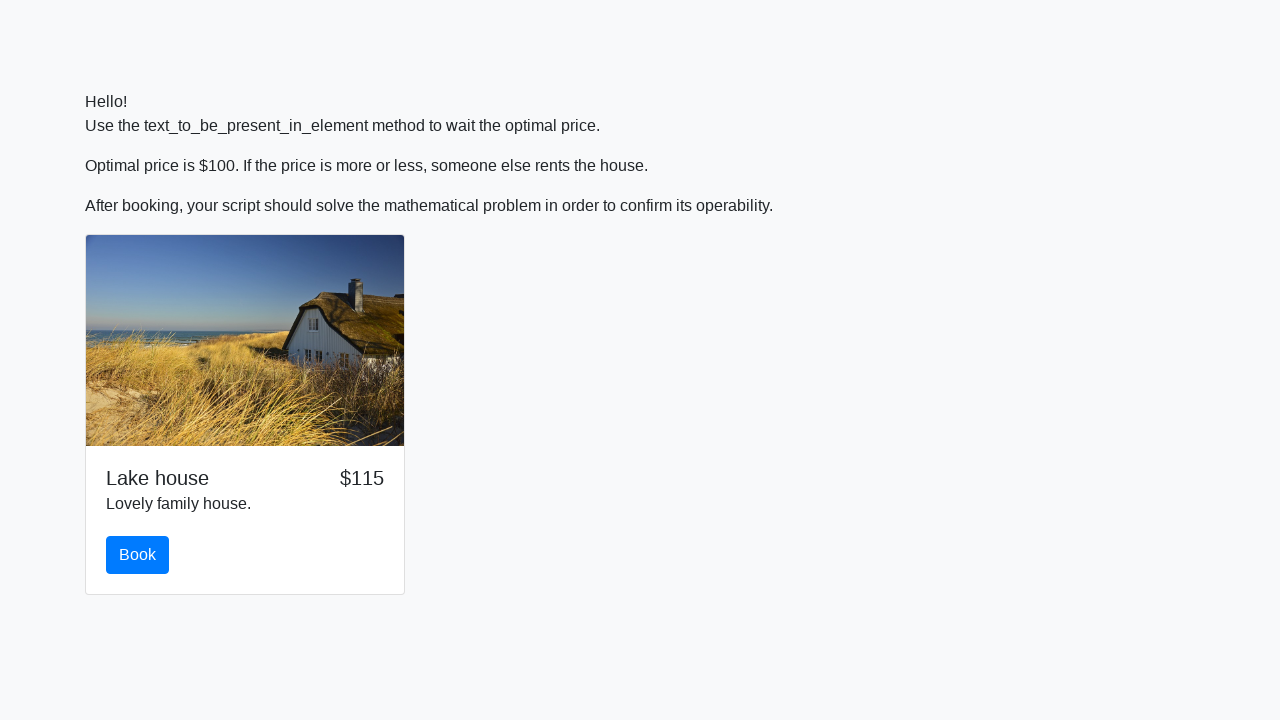

Waited for price to reach $100
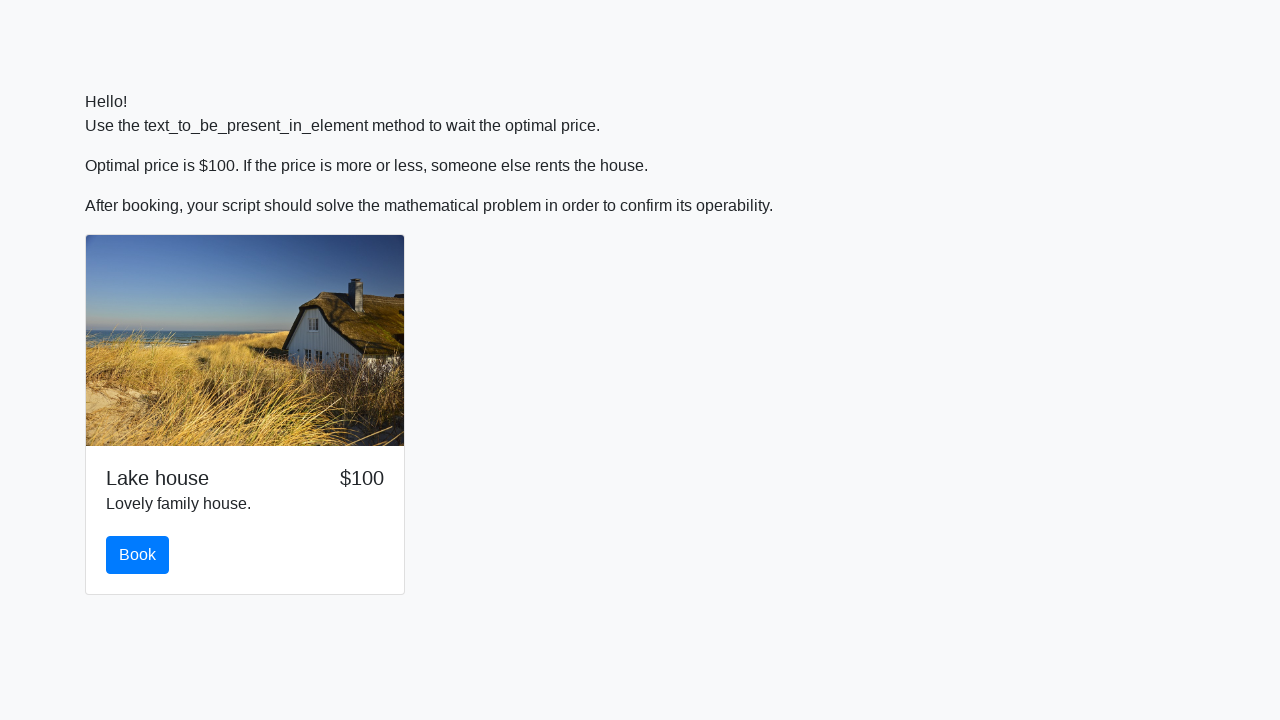

Clicked the book button at (138, 555) on #book
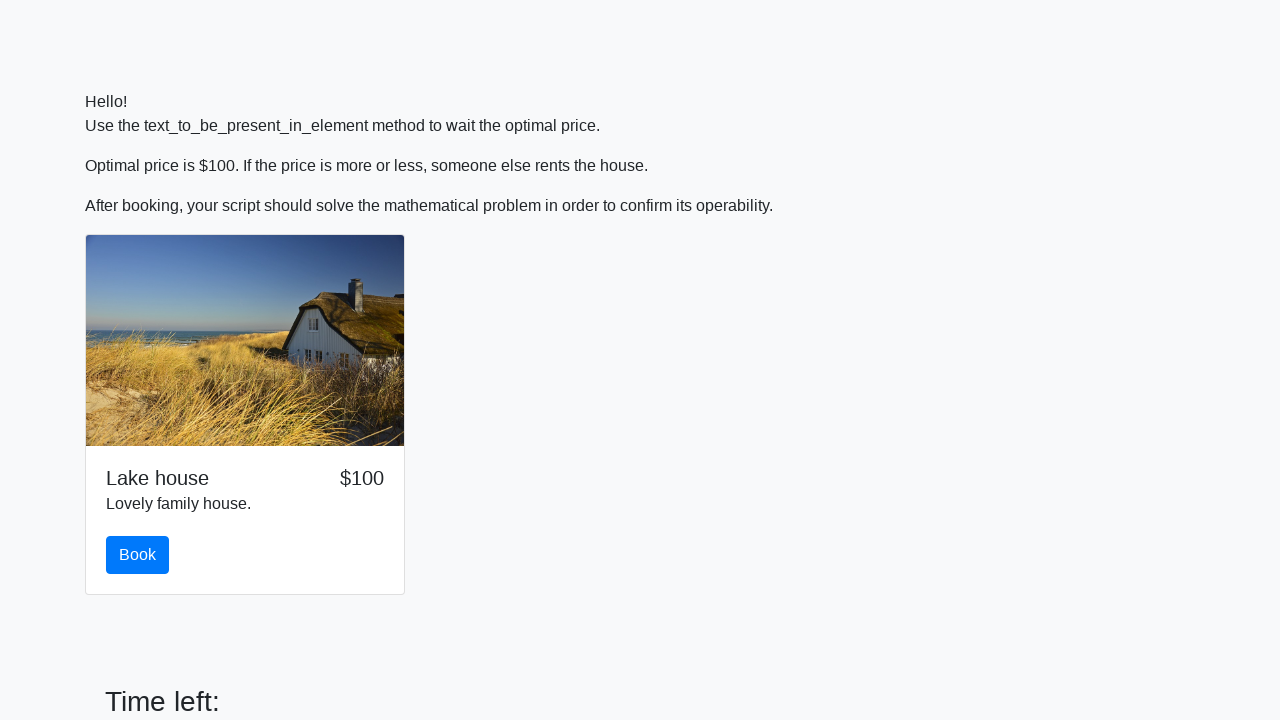

Scrolled to the solve button
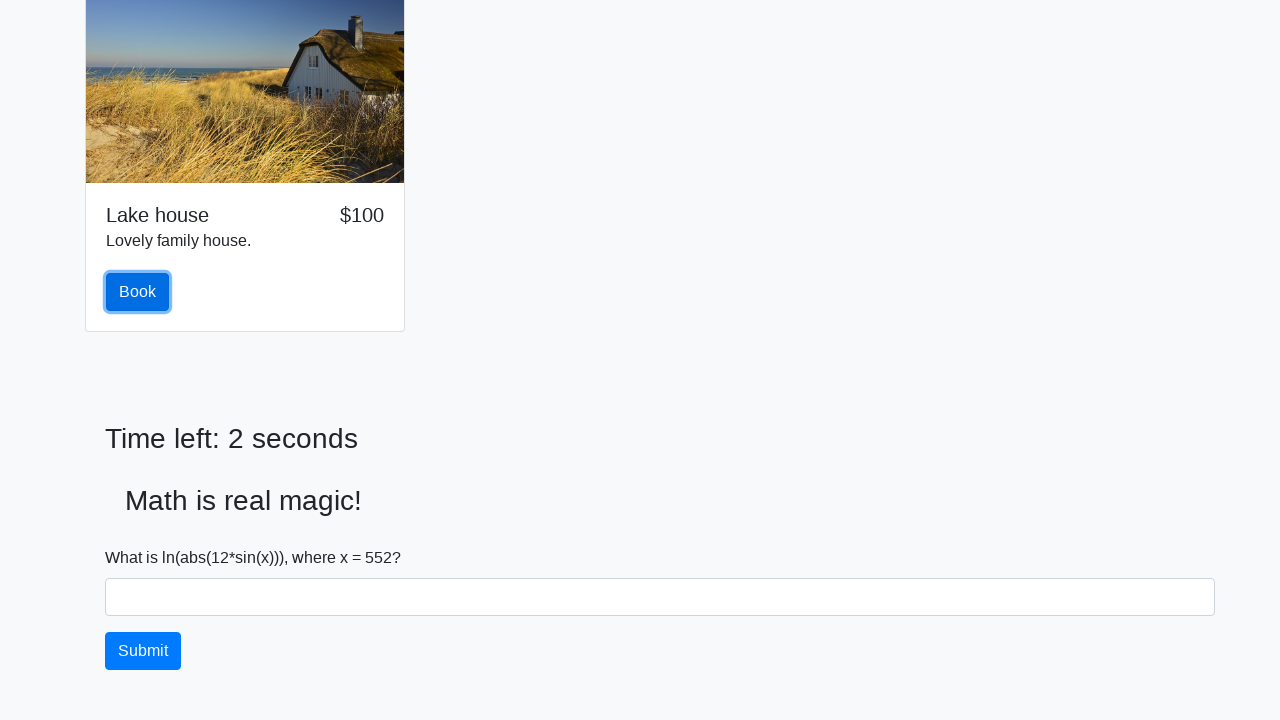

Extracted input value: 552
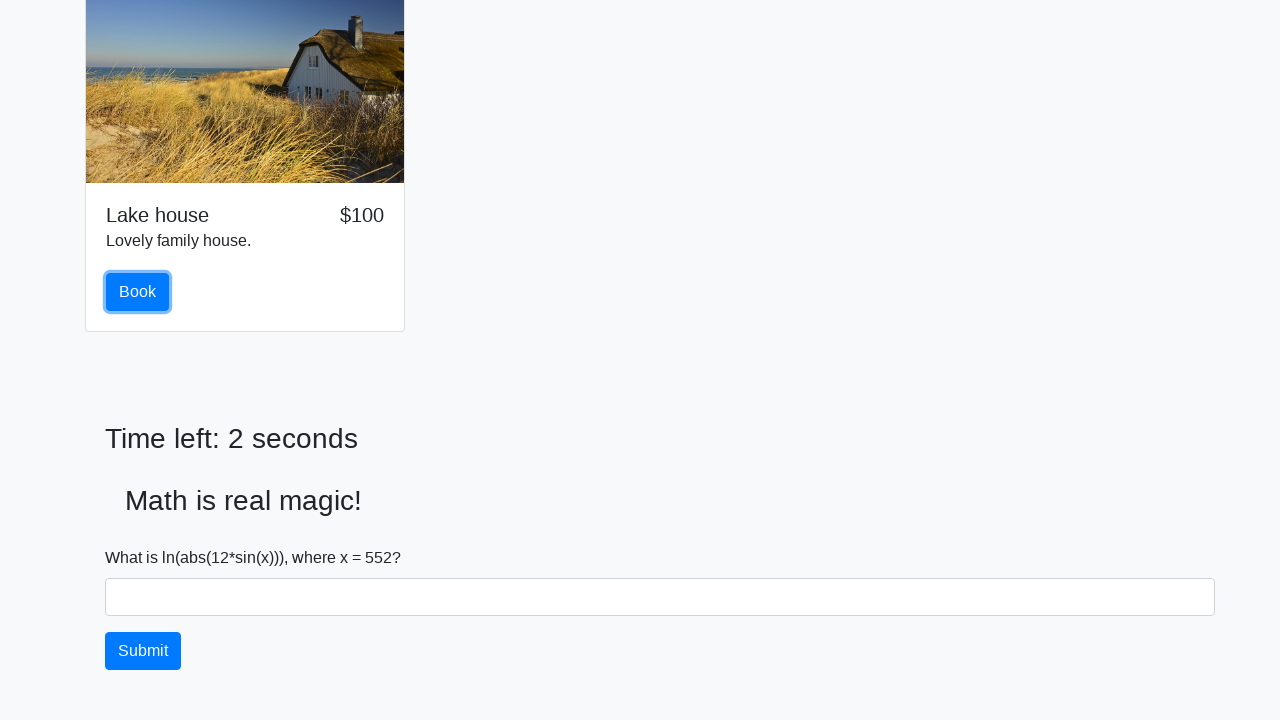

Calculated result: 2.2564836725331956
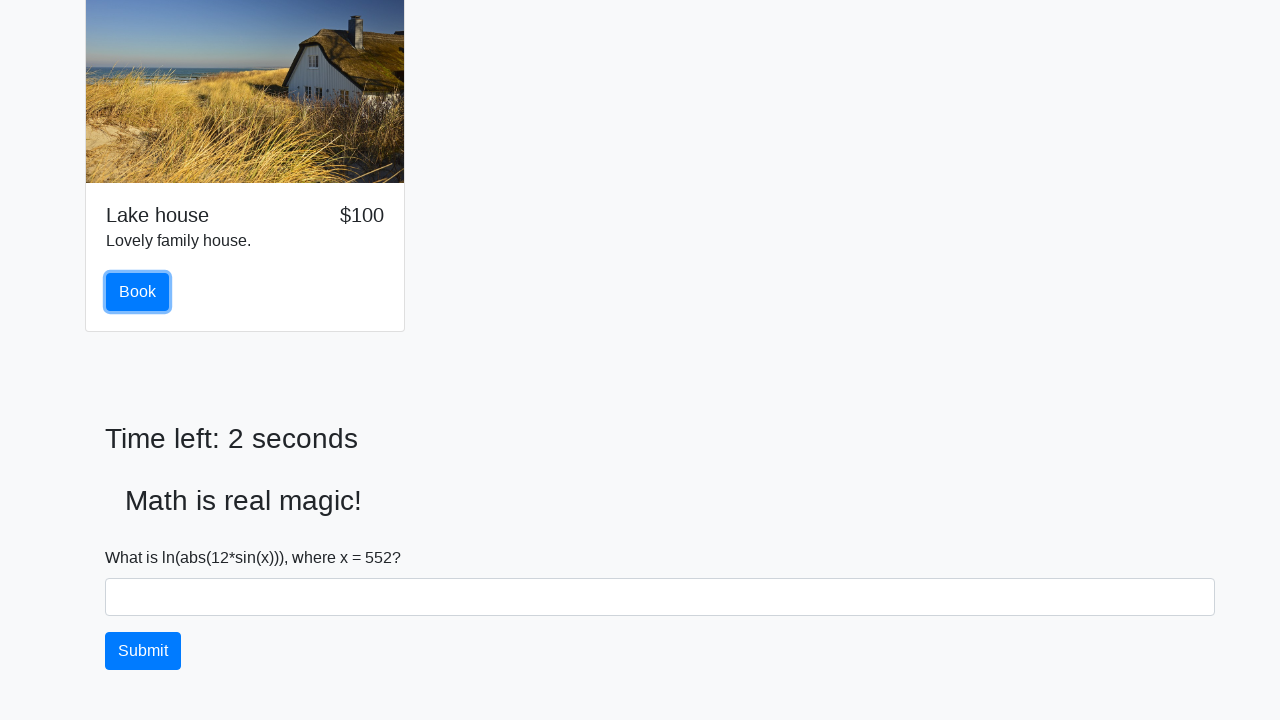

Filled answer field with calculated result on #answer
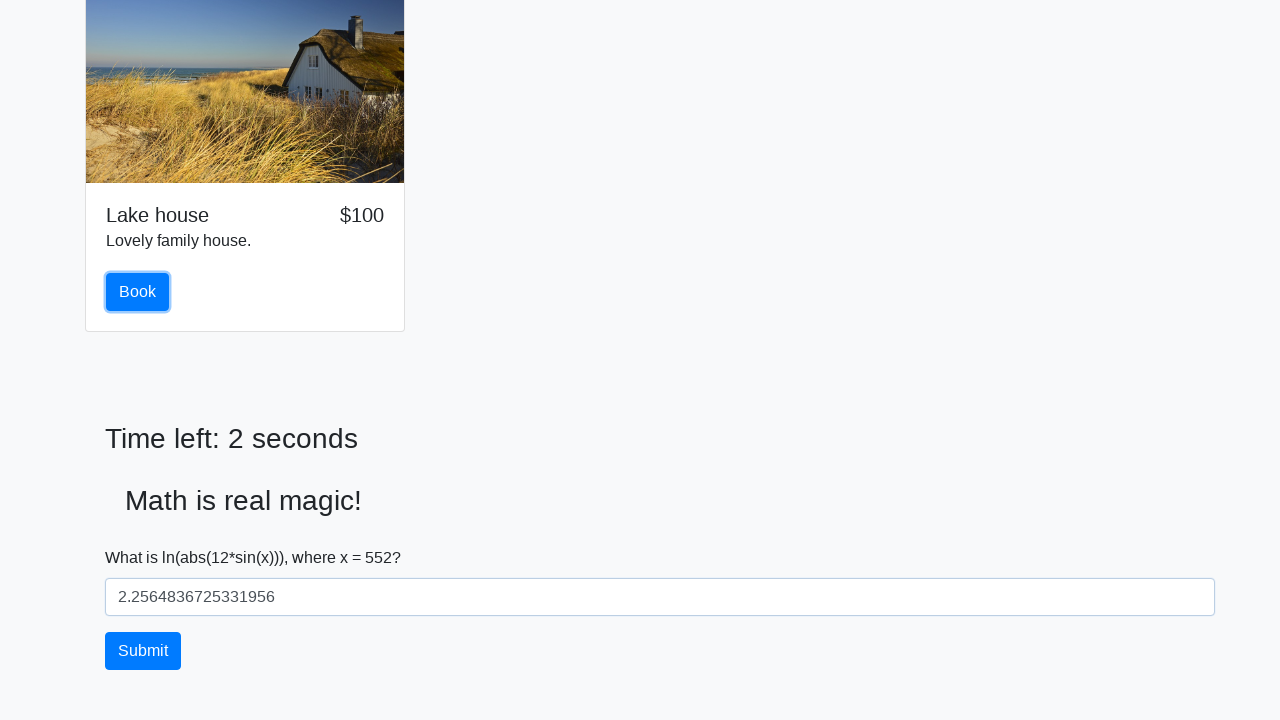

Clicked solve button to submit answer at (143, 651) on #solve
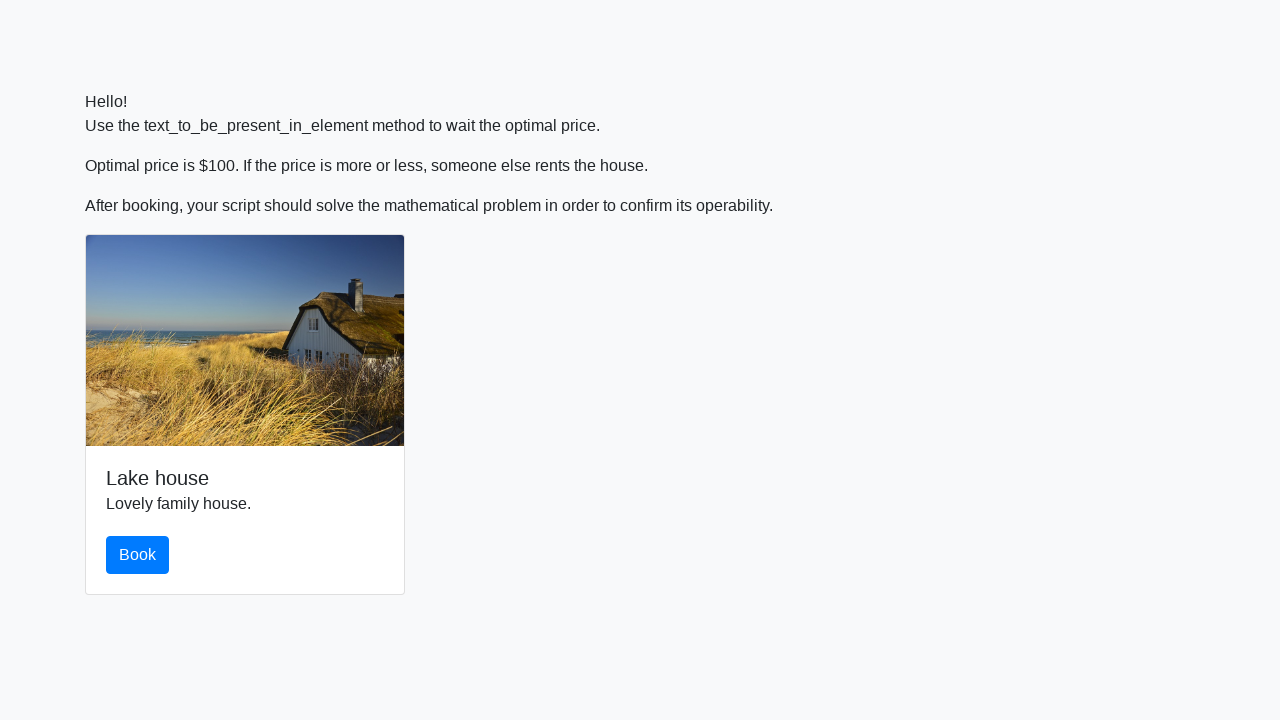

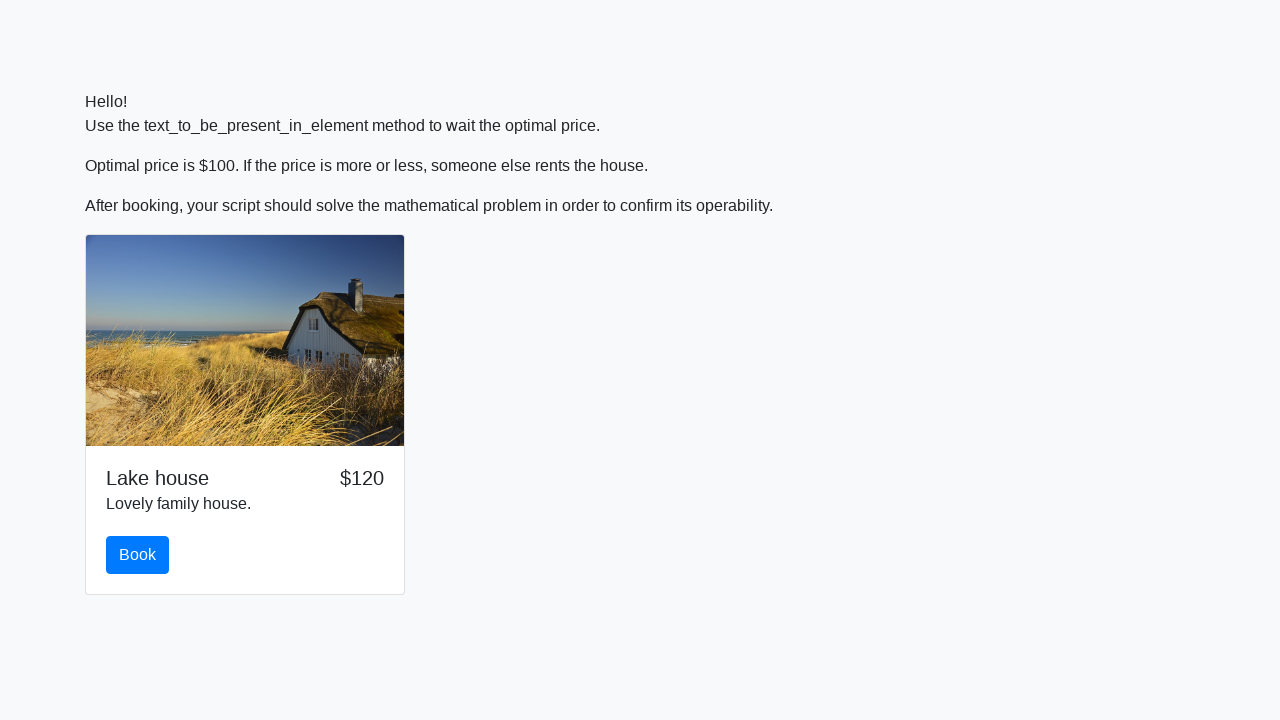